Tests modal window interactions by opening a small modal, reading its content and closing it, then opening a large modal and reading its content.

Starting URL: https://demoqa.com/modal-dialogs

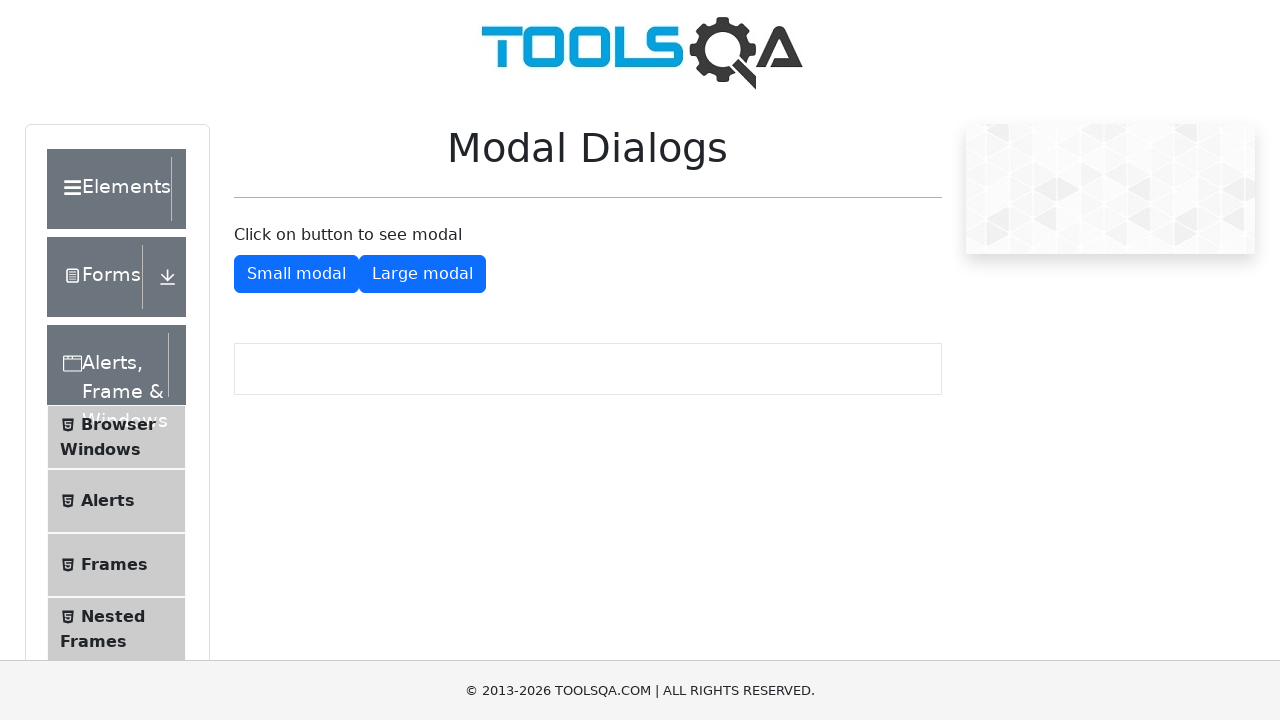

Navigated to modal dialogs page
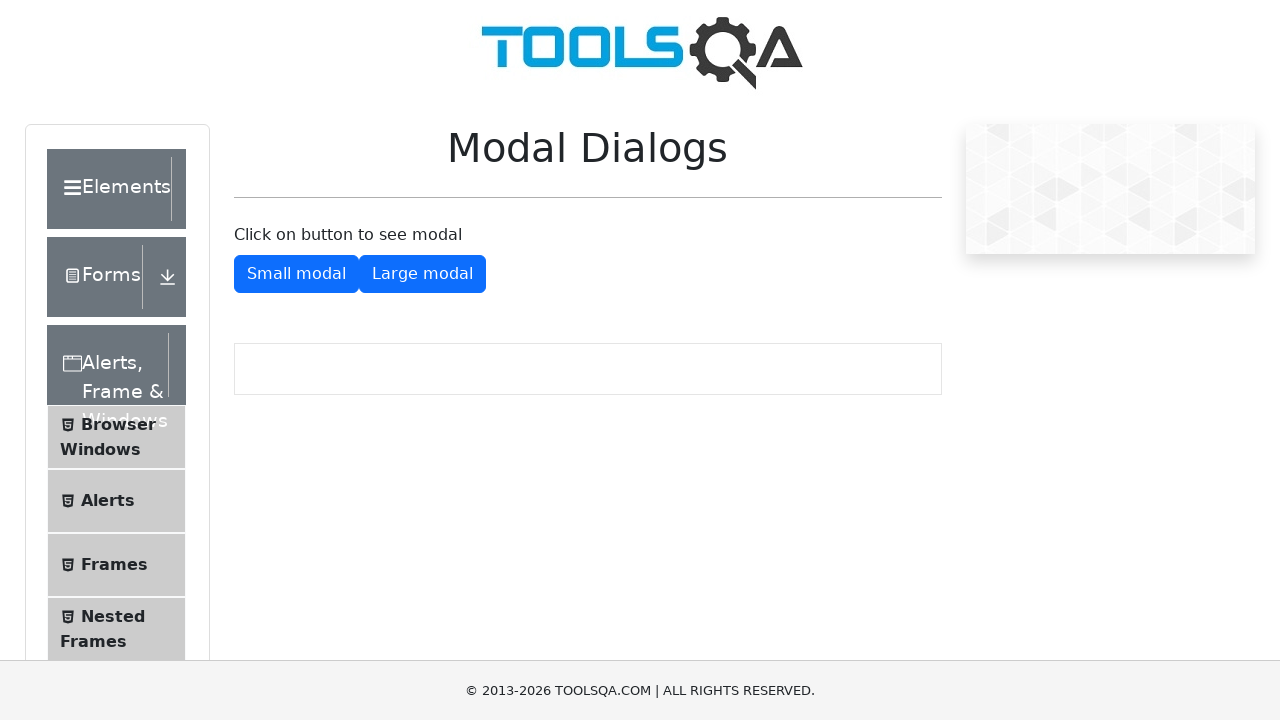

Clicked 'Small modal' button at (296, 274) on #showSmallModal
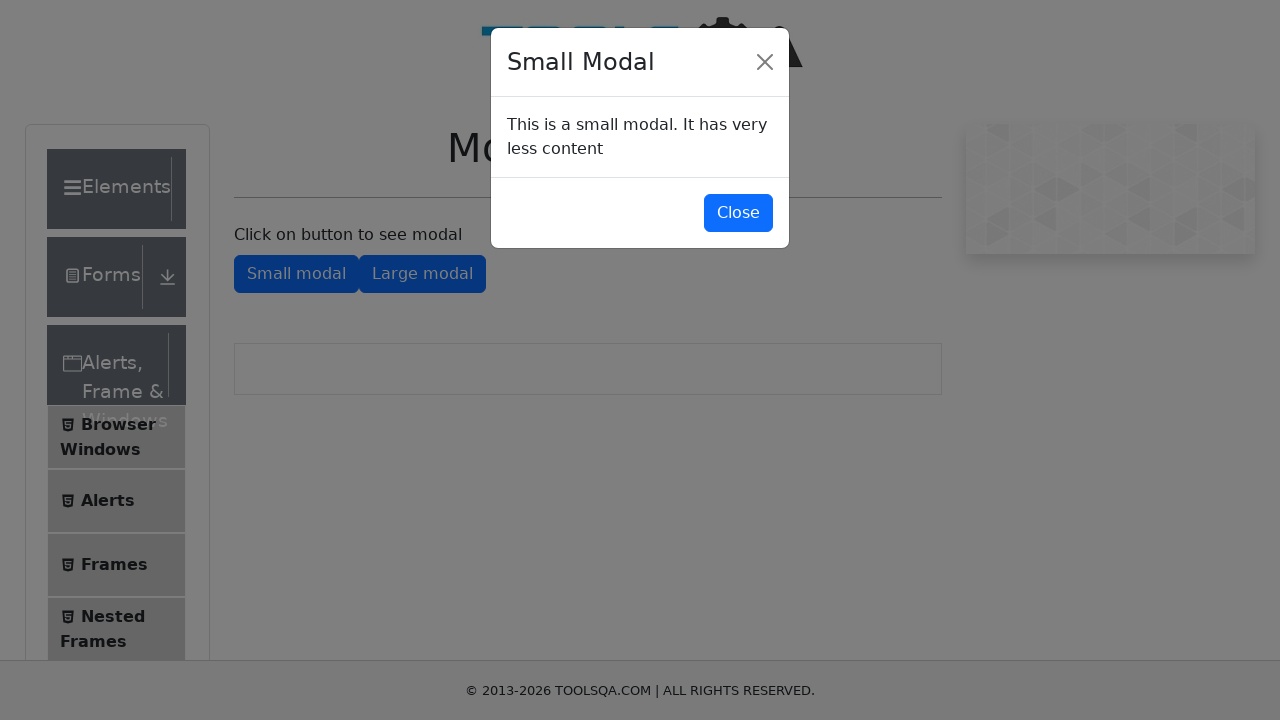

Small modal content appeared
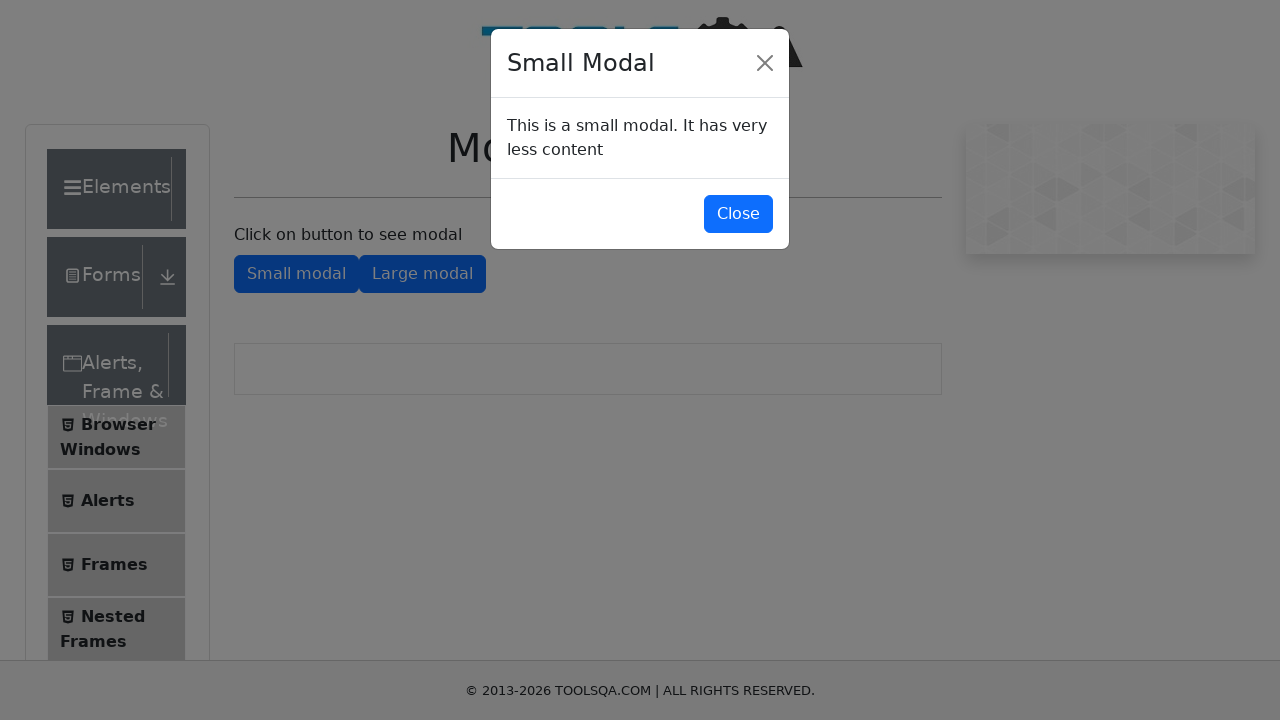

Read small modal text: This is a small modal. It has very less content
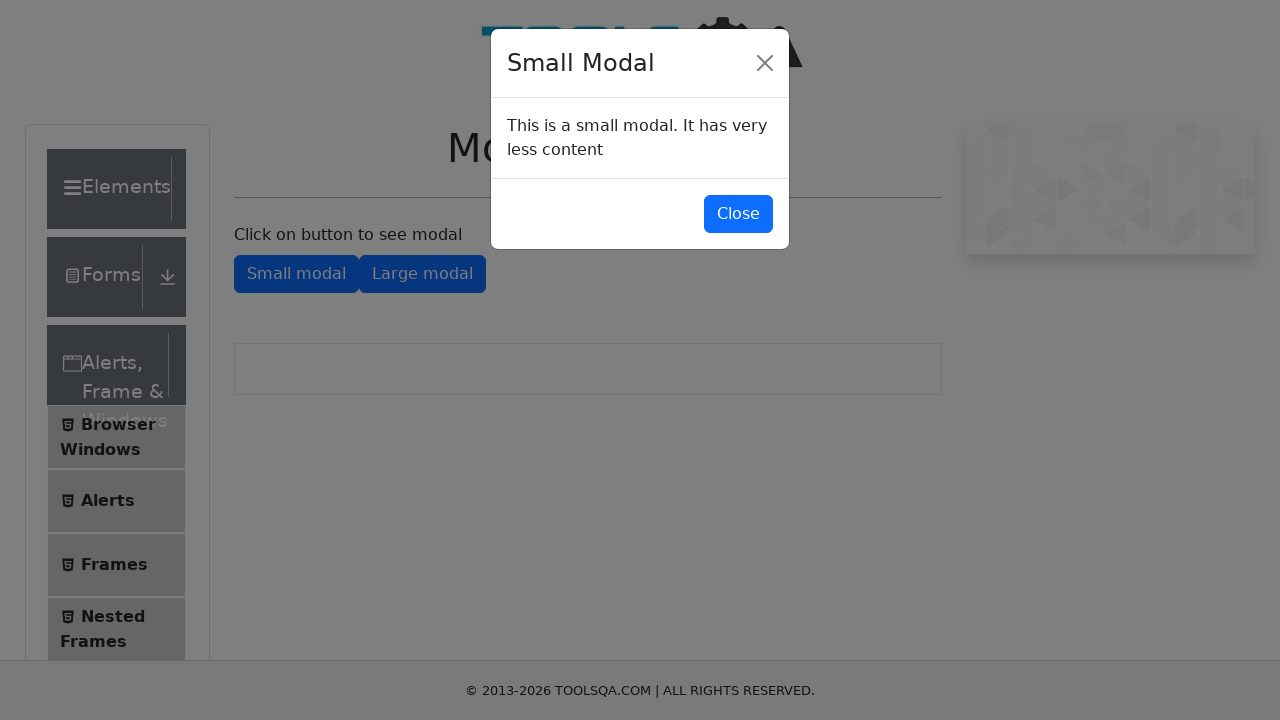

Clicked close button on small modal at (738, 214) on #closeSmallModal
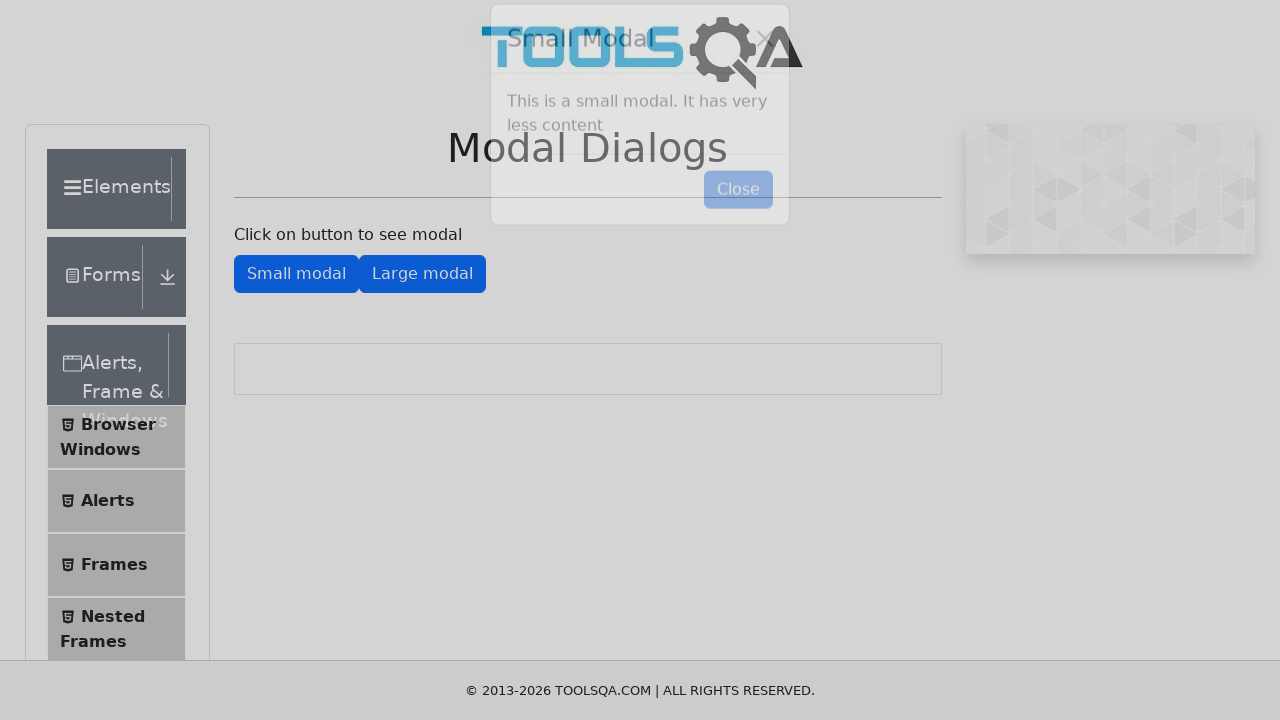

Small modal closed and large modal button is visible
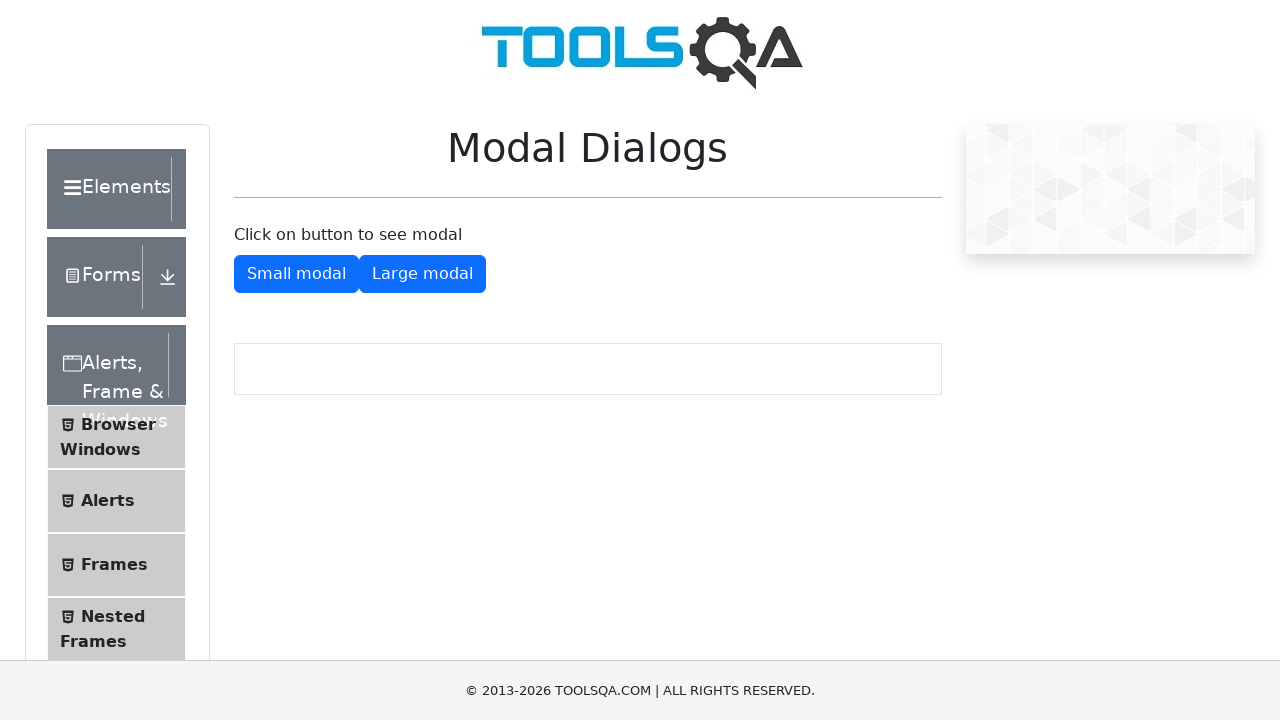

Clicked 'Large modal' button at (422, 274) on #showLargeModal
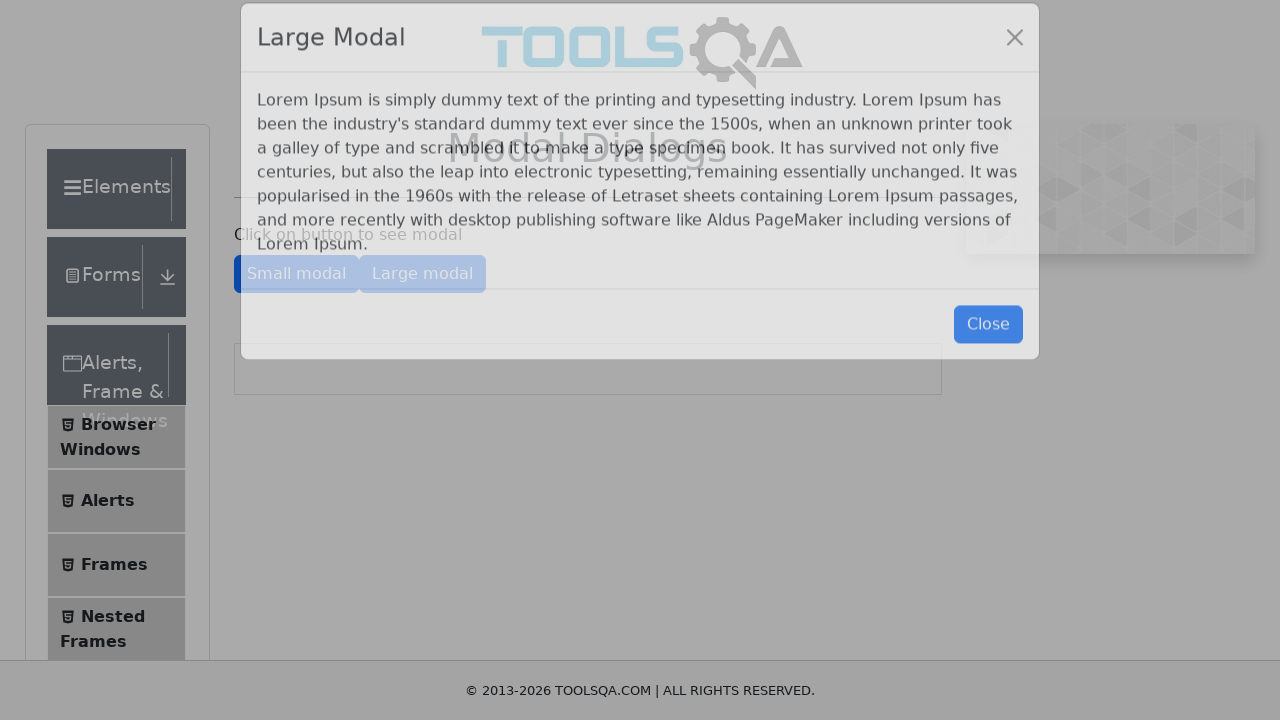

Large modal content appeared
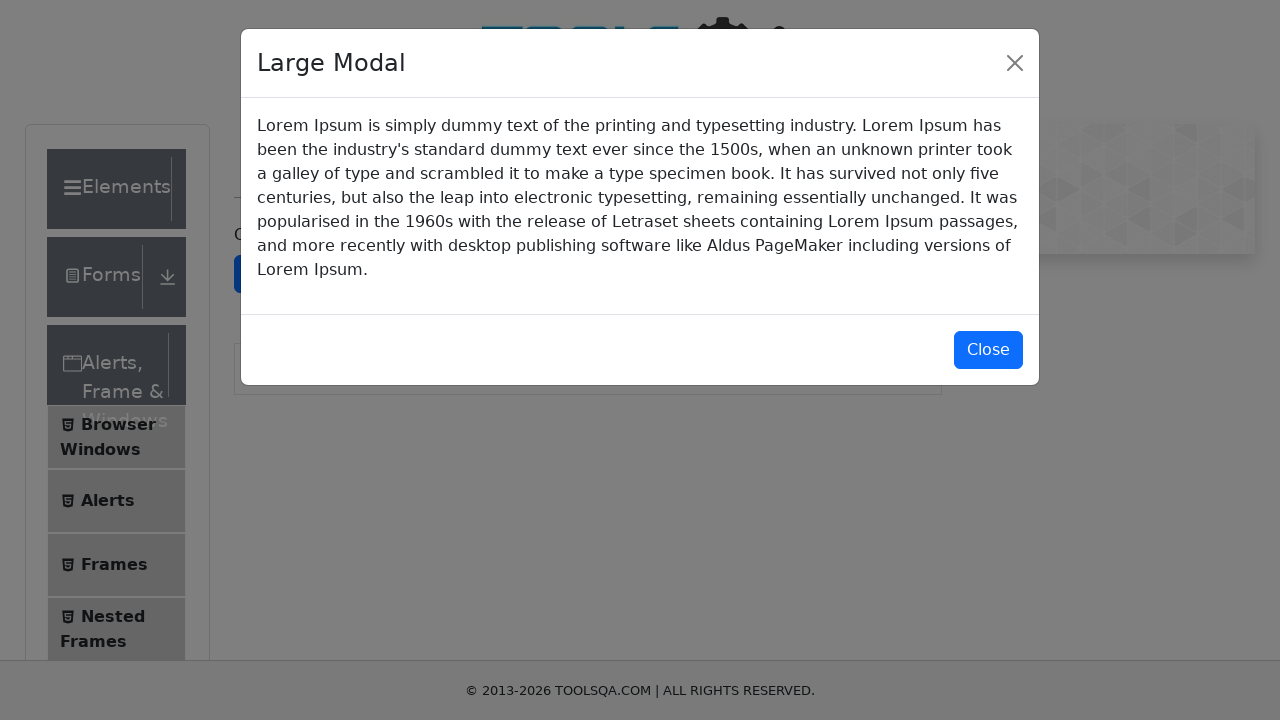

Read large modal text: Lorem Ipsum is simply dummy text of the printing and typesetting industry. Lorem Ipsum has been the industry's standard dummy text ever since the 1500s, when an unknown printer took a galley of type and scrambled it to make a type specimen book. It has survived not only five centuries, but also the leap into electronic typesetting, remaining essentially unchanged. It was popularised in the 1960s with the release of Letraset sheets containing Lorem Ipsum passages, and more recently with desktop publishing software like Aldus PageMaker including versions of Lorem Ipsum.
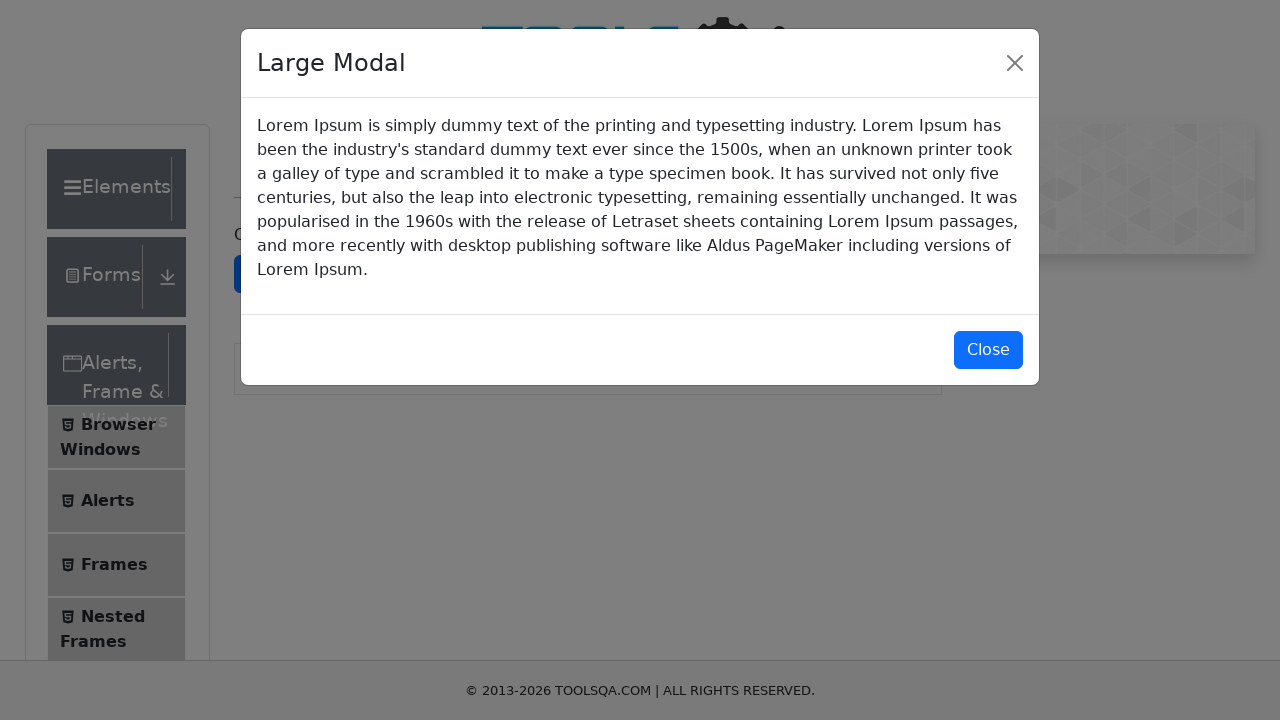

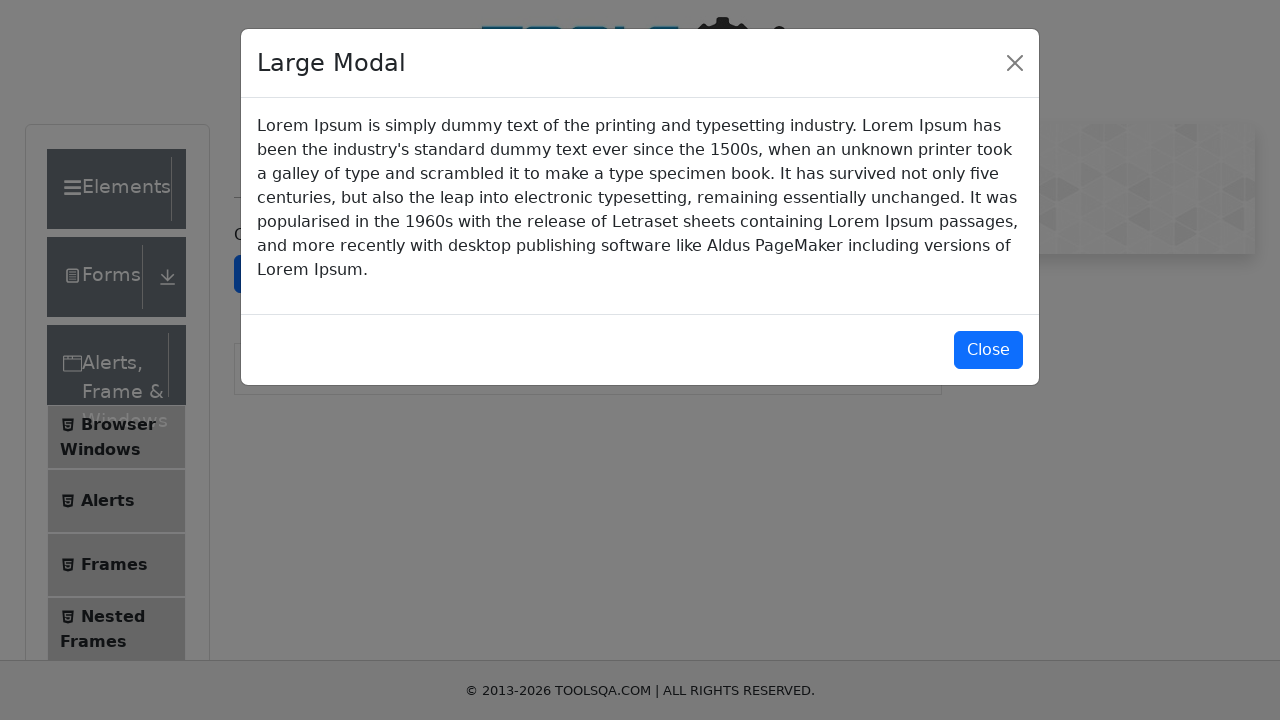